Tests editing a todo item by double-clicking and entering new text

Starting URL: https://demo.playwright.dev/todomvc

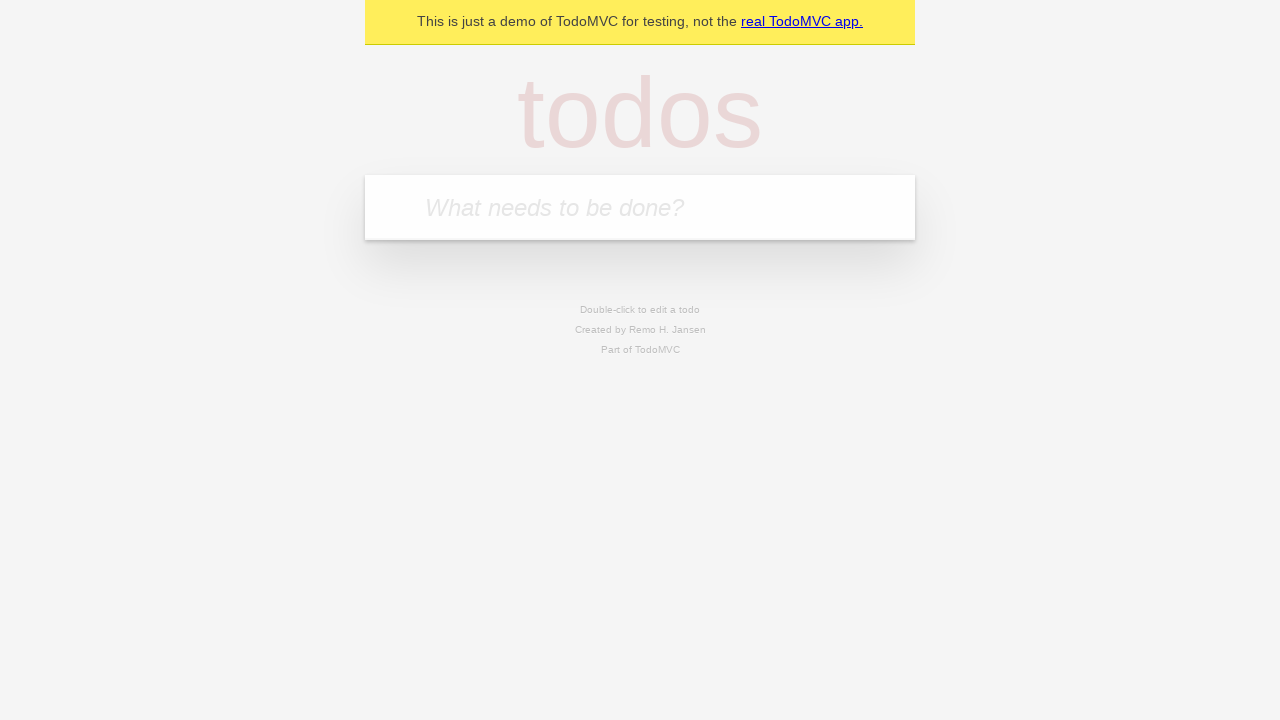

Navigated to TodoMVC demo page
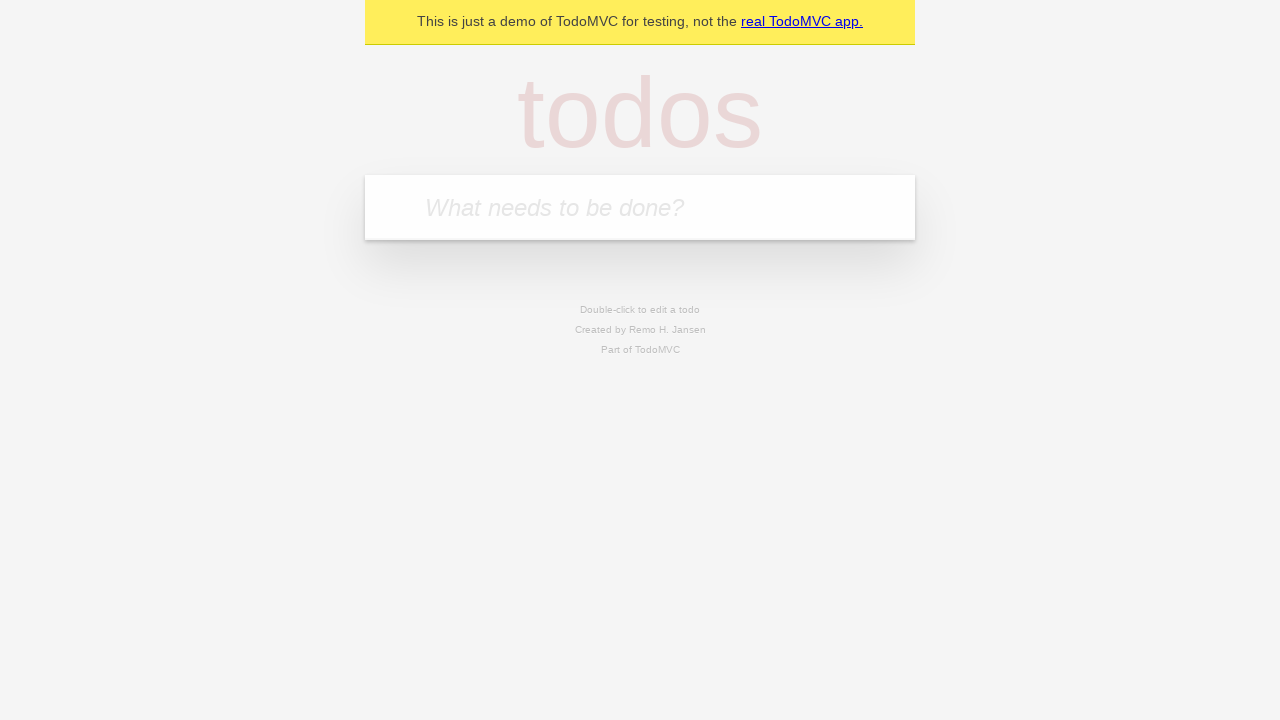

Located the 'What needs to be done?' input field
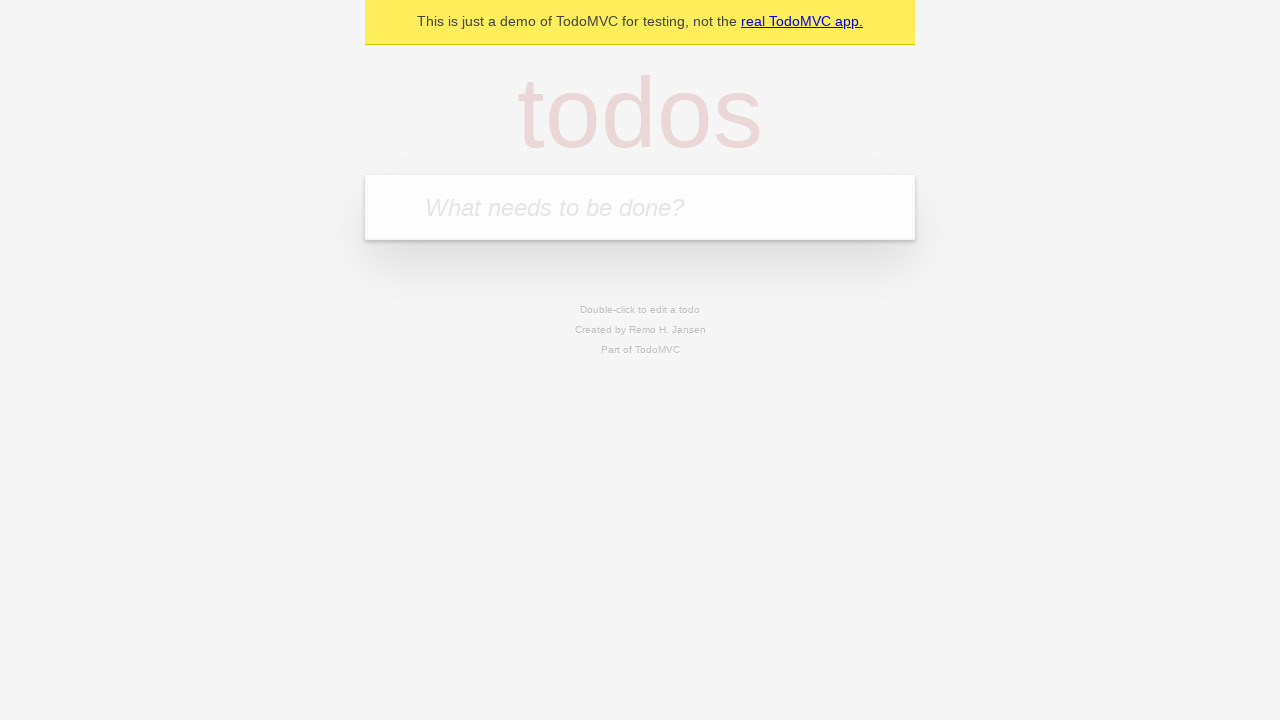

Filled todo input with 'buy some cheese' on internal:attr=[placeholder="What needs to be done?"i]
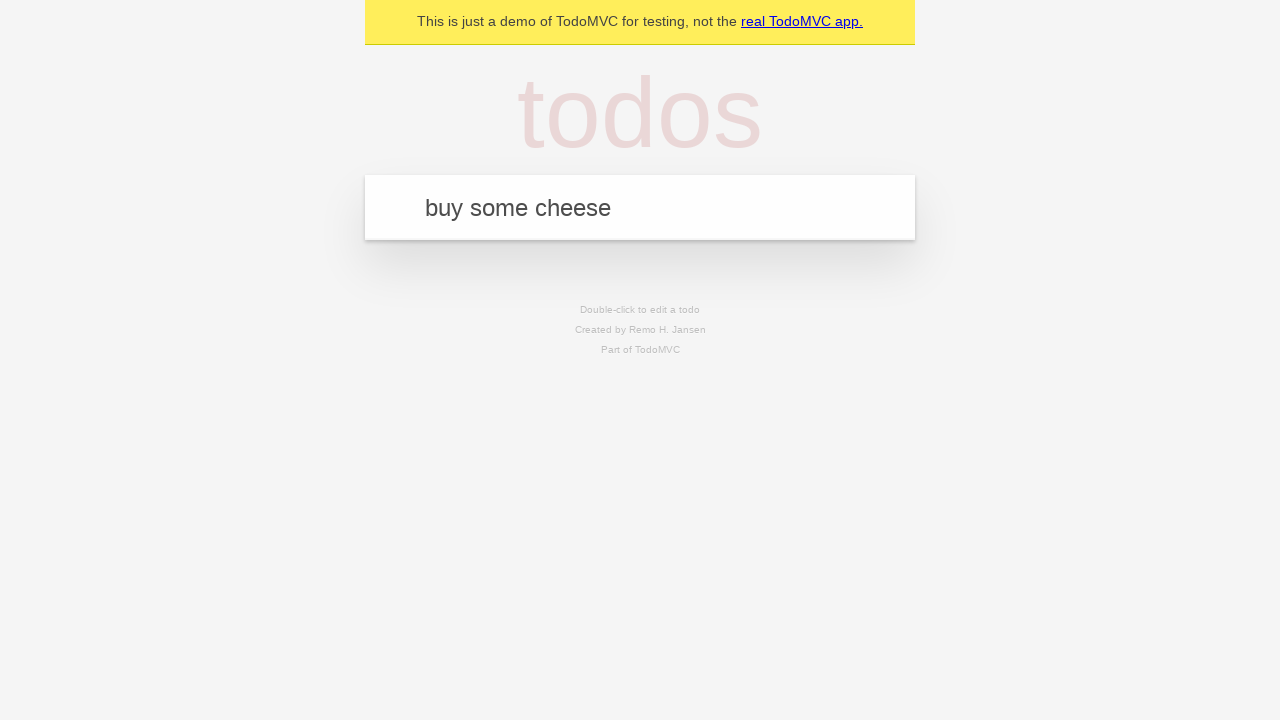

Pressed Enter to create todo 'buy some cheese' on internal:attr=[placeholder="What needs to be done?"i]
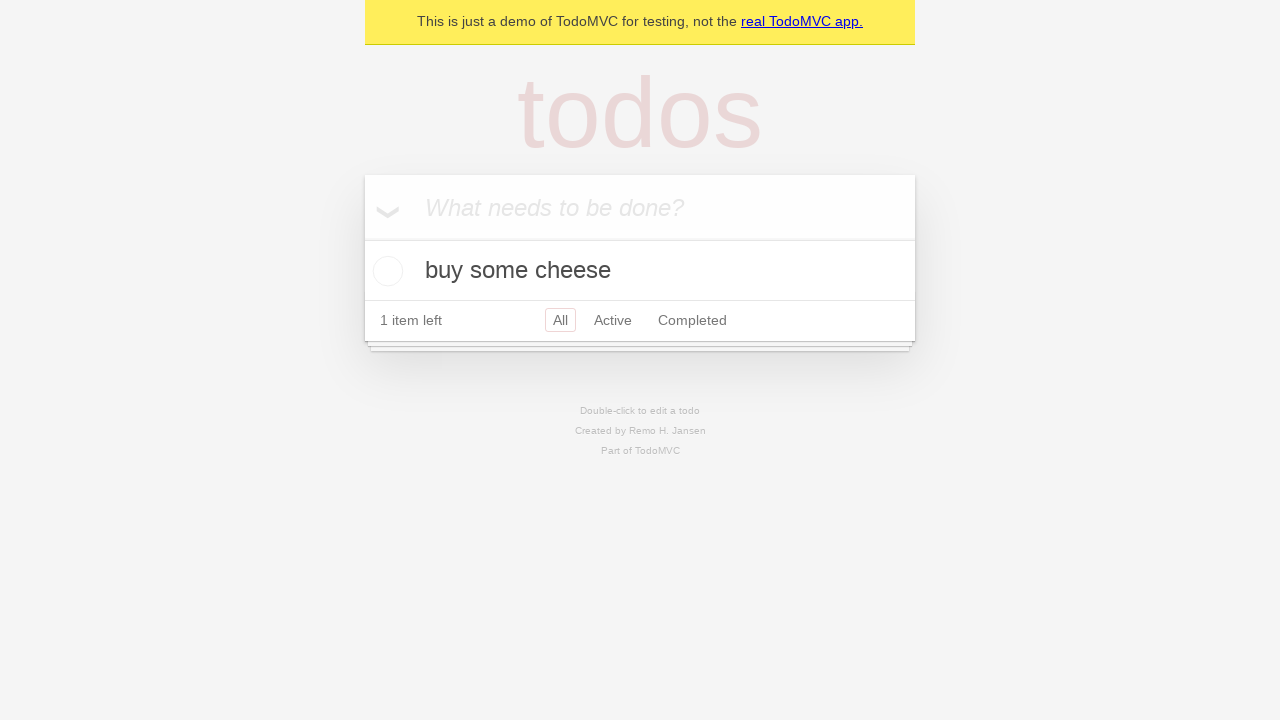

Filled todo input with 'feed the cat' on internal:attr=[placeholder="What needs to be done?"i]
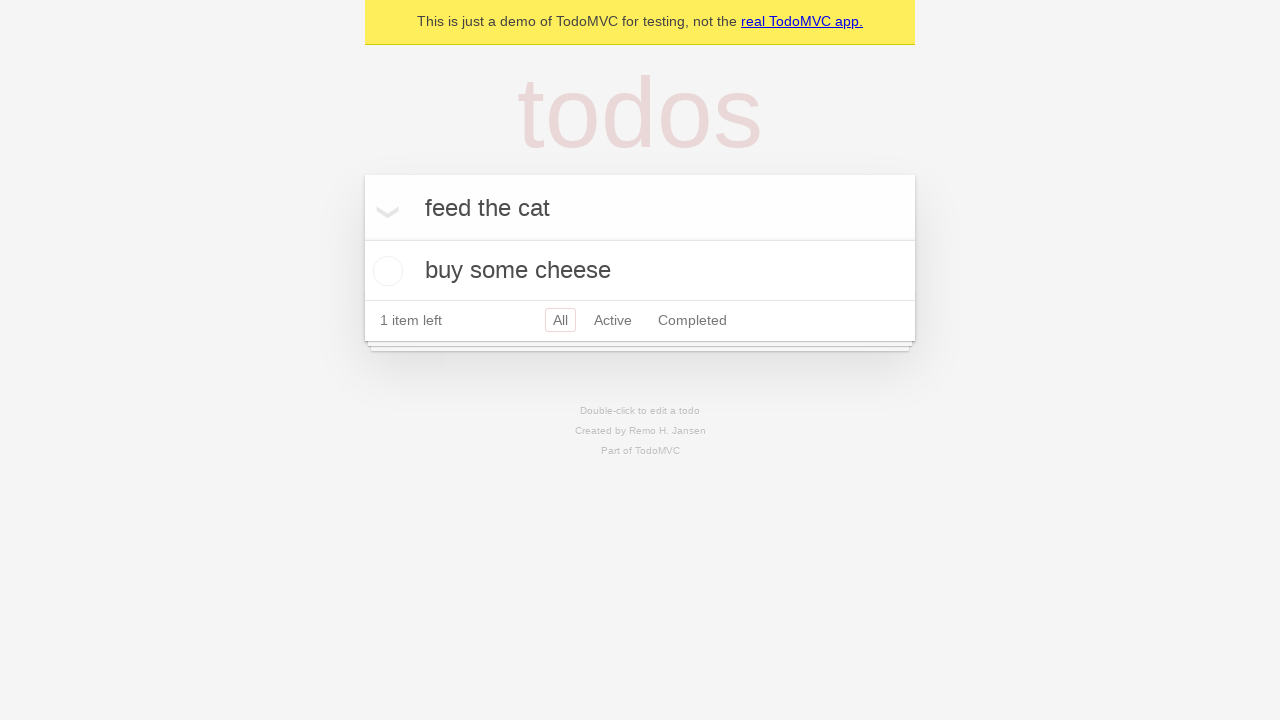

Pressed Enter to create todo 'feed the cat' on internal:attr=[placeholder="What needs to be done?"i]
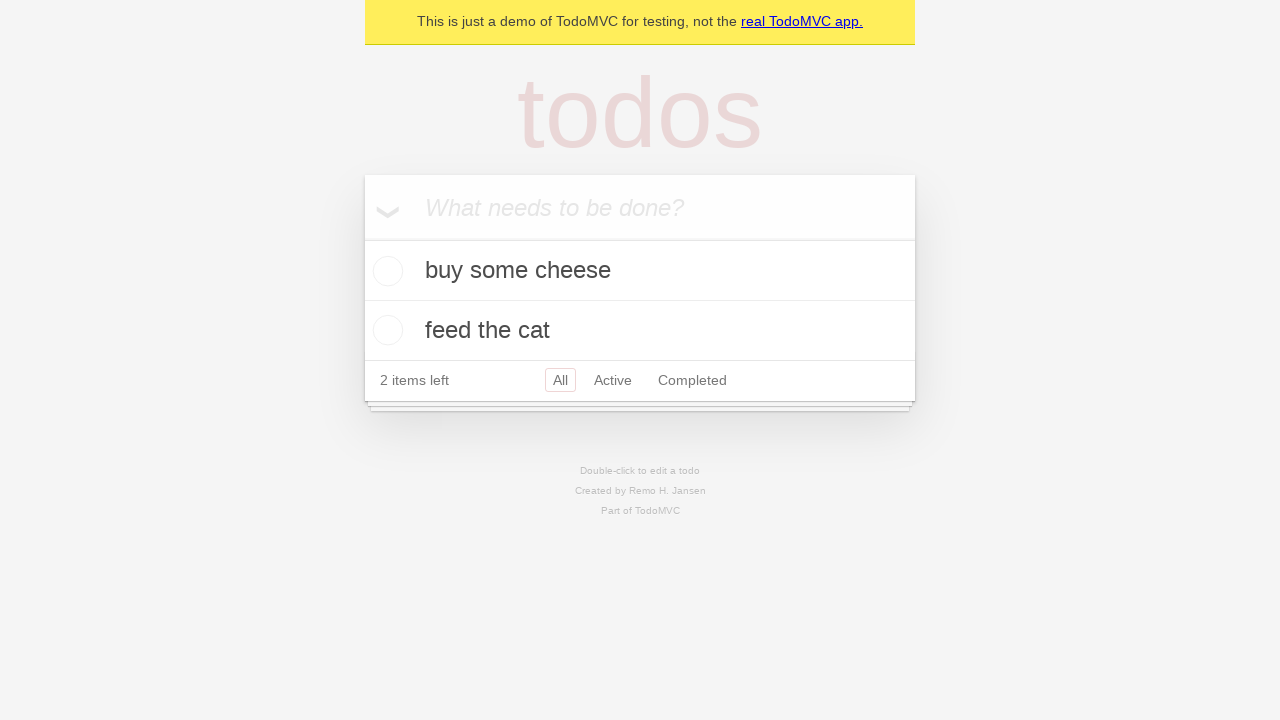

Filled todo input with 'book a doctors appointment' on internal:attr=[placeholder="What needs to be done?"i]
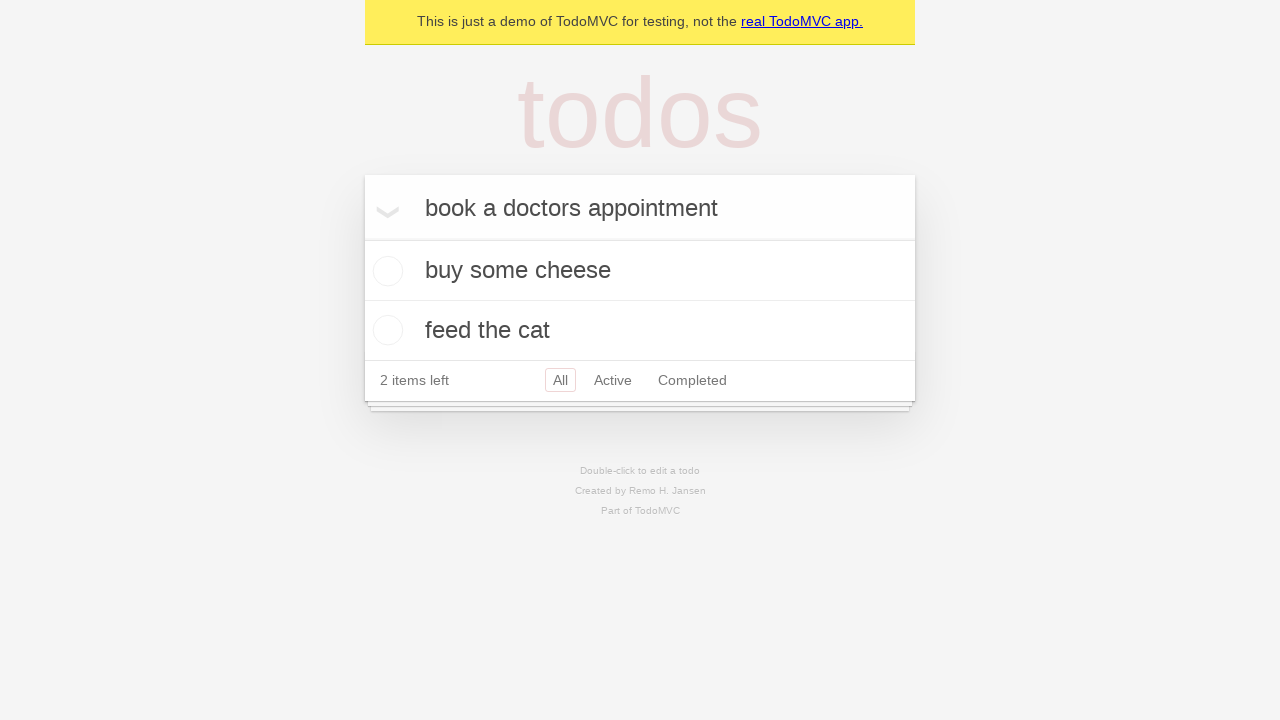

Pressed Enter to create todo 'book a doctors appointment' on internal:attr=[placeholder="What needs to be done?"i]
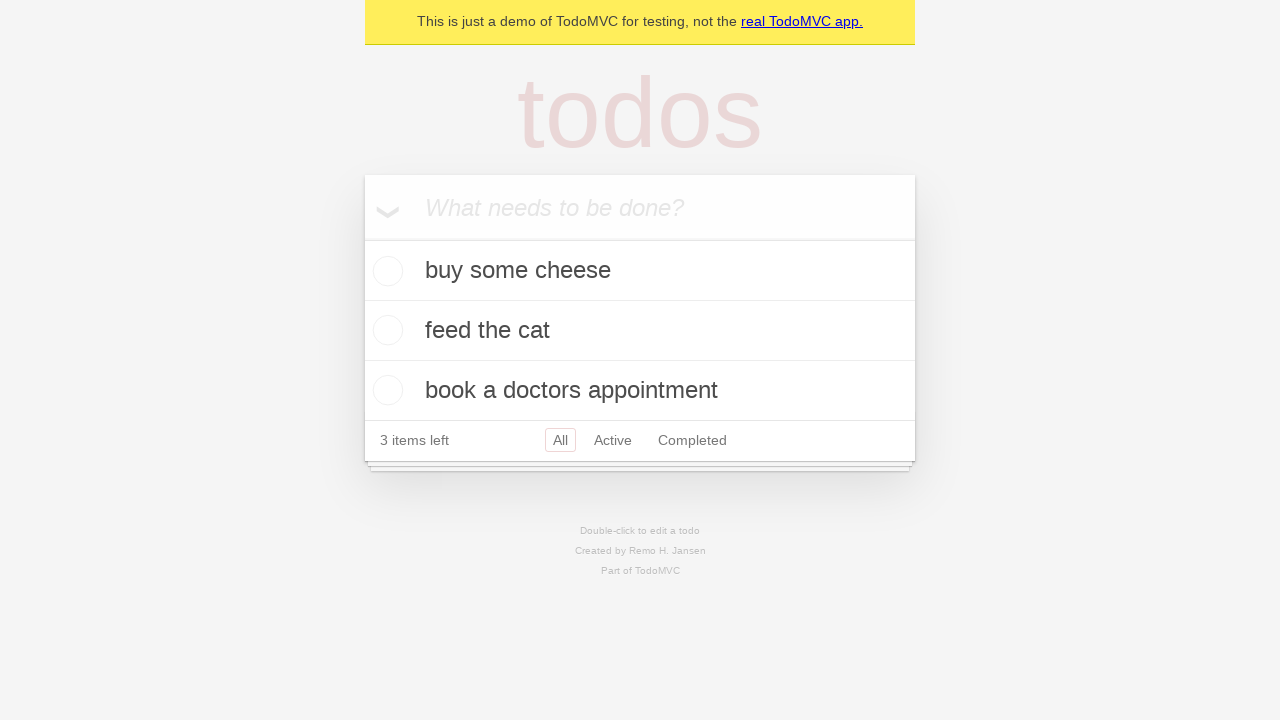

Located the second todo item
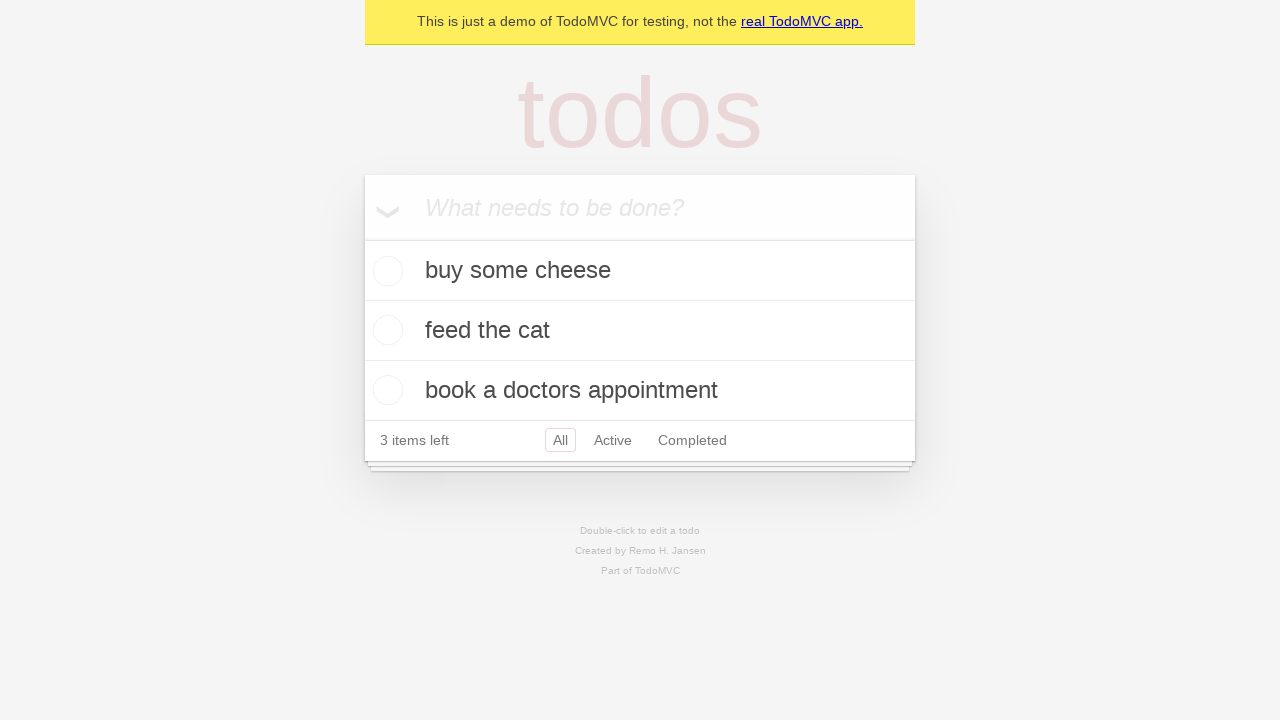

Double-clicked the second todo item to enter edit mode at (640, 331) on internal:testid=[data-testid="todo-item"s] >> nth=1
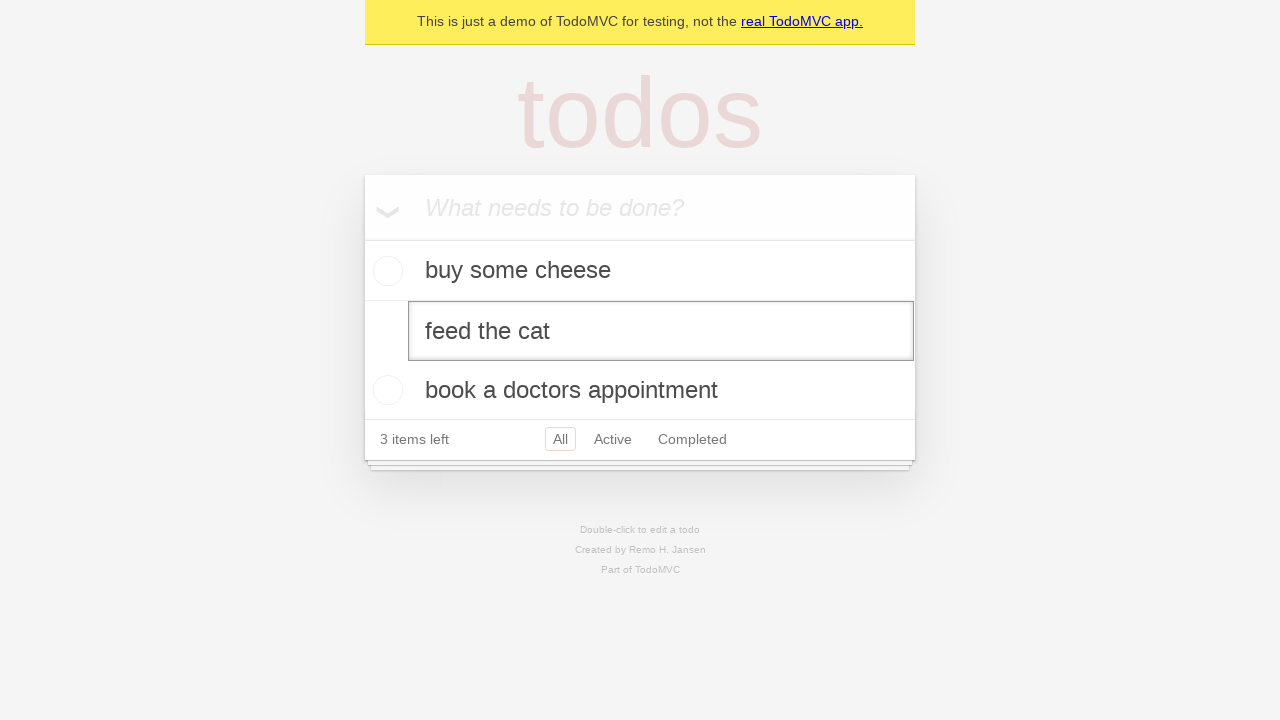

Filled edit textbox with 'buy some sausages' on internal:testid=[data-testid="todo-item"s] >> nth=1 >> internal:role=textbox[nam
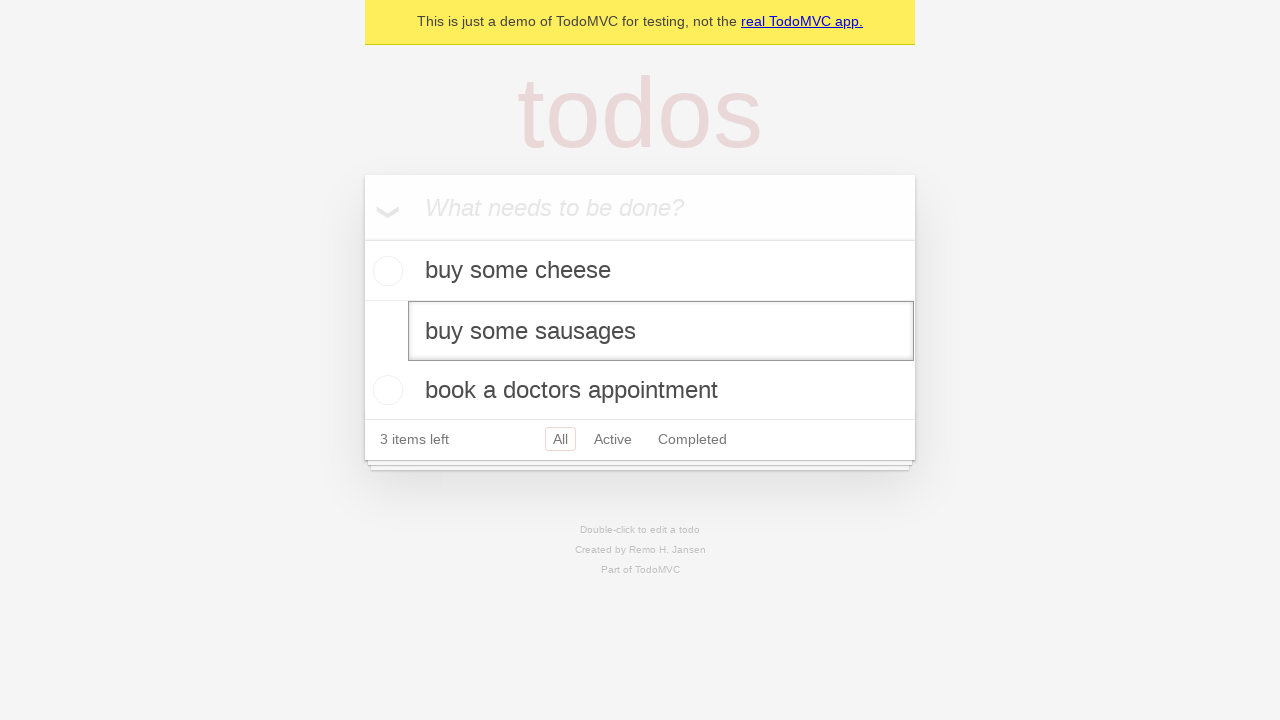

Pressed Enter to confirm the edited todo text on internal:testid=[data-testid="todo-item"s] >> nth=1 >> internal:role=textbox[nam
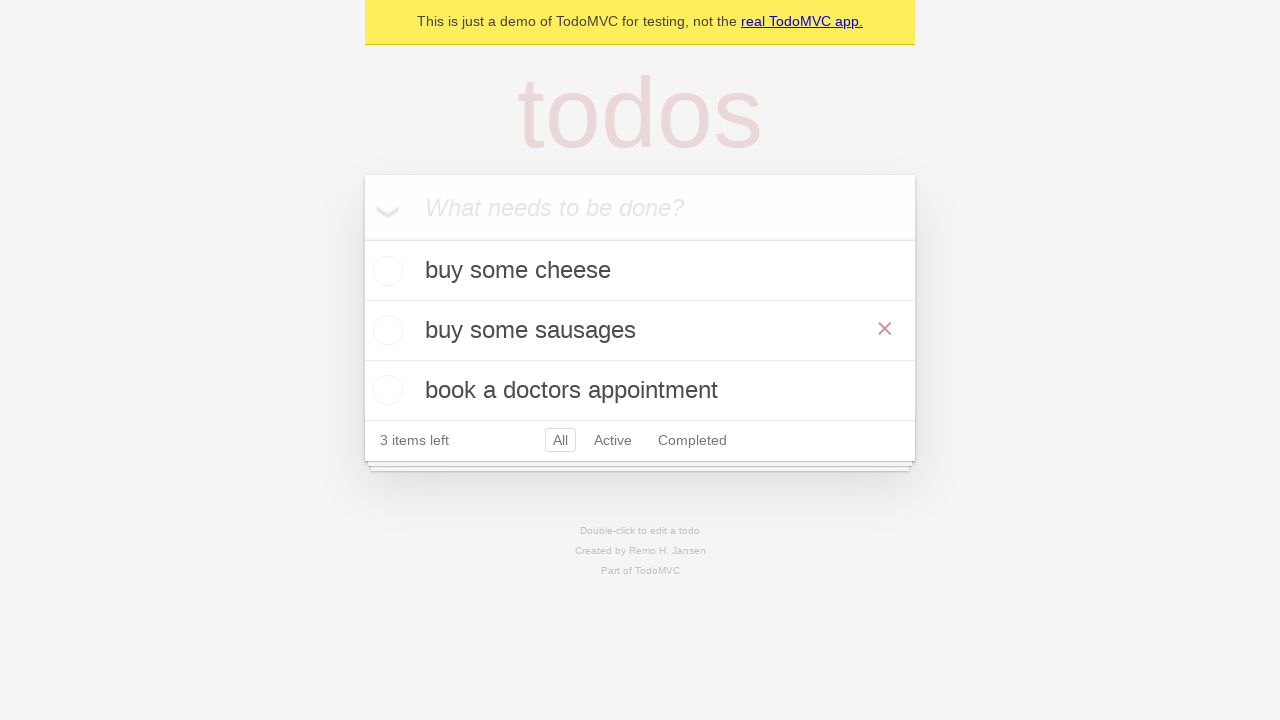

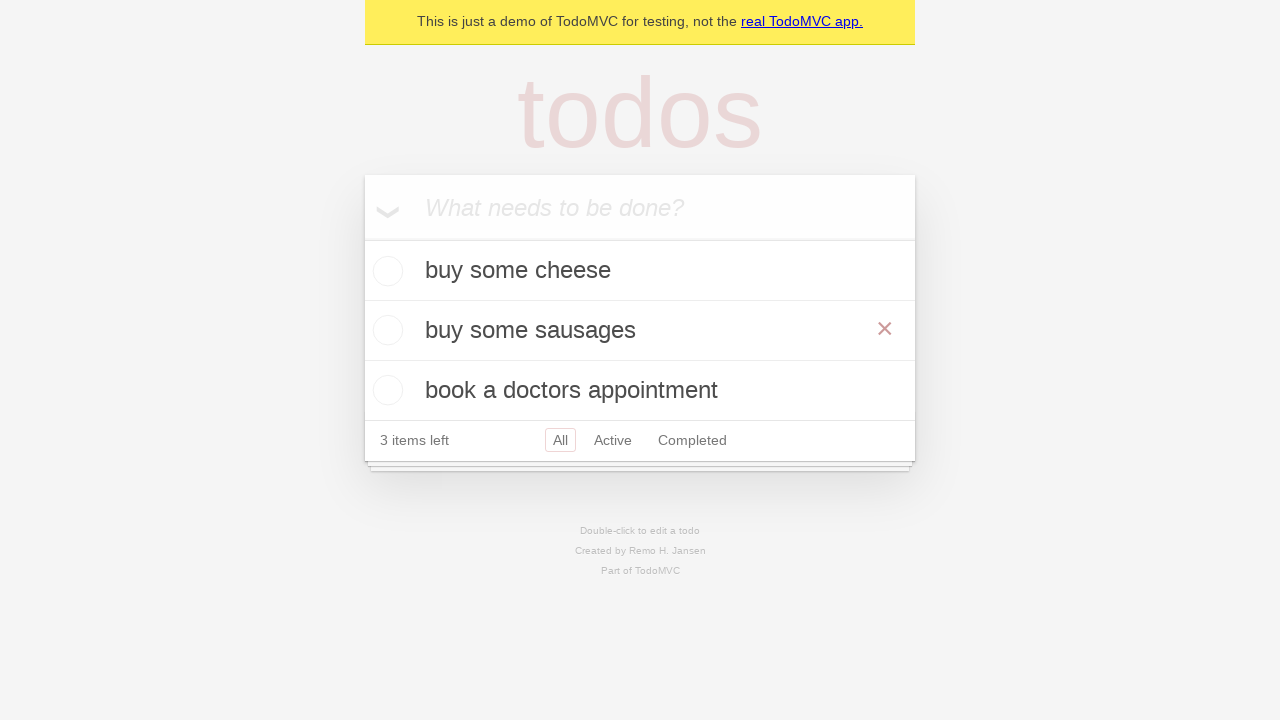